Tests file upload functionality by uploading a file using the file input element and verifying the success message.

Starting URL: https://the-internet.herokuapp.com/upload

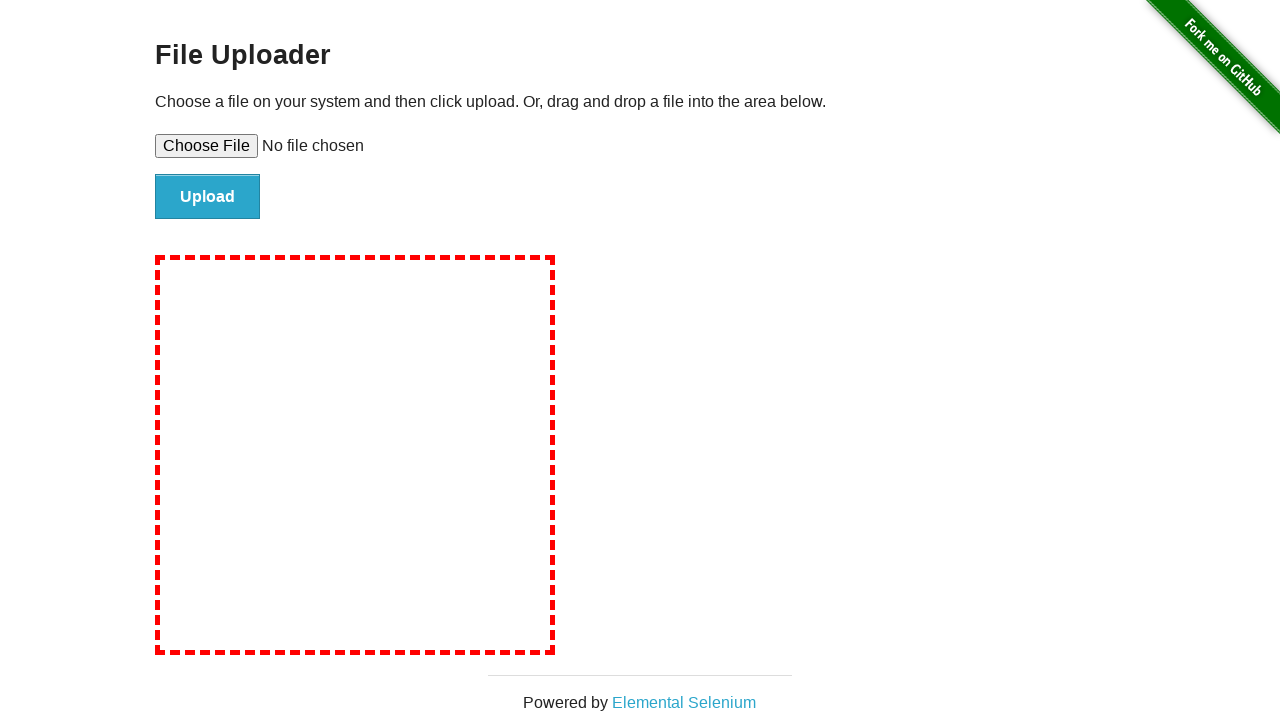

Created temporary test file for upload
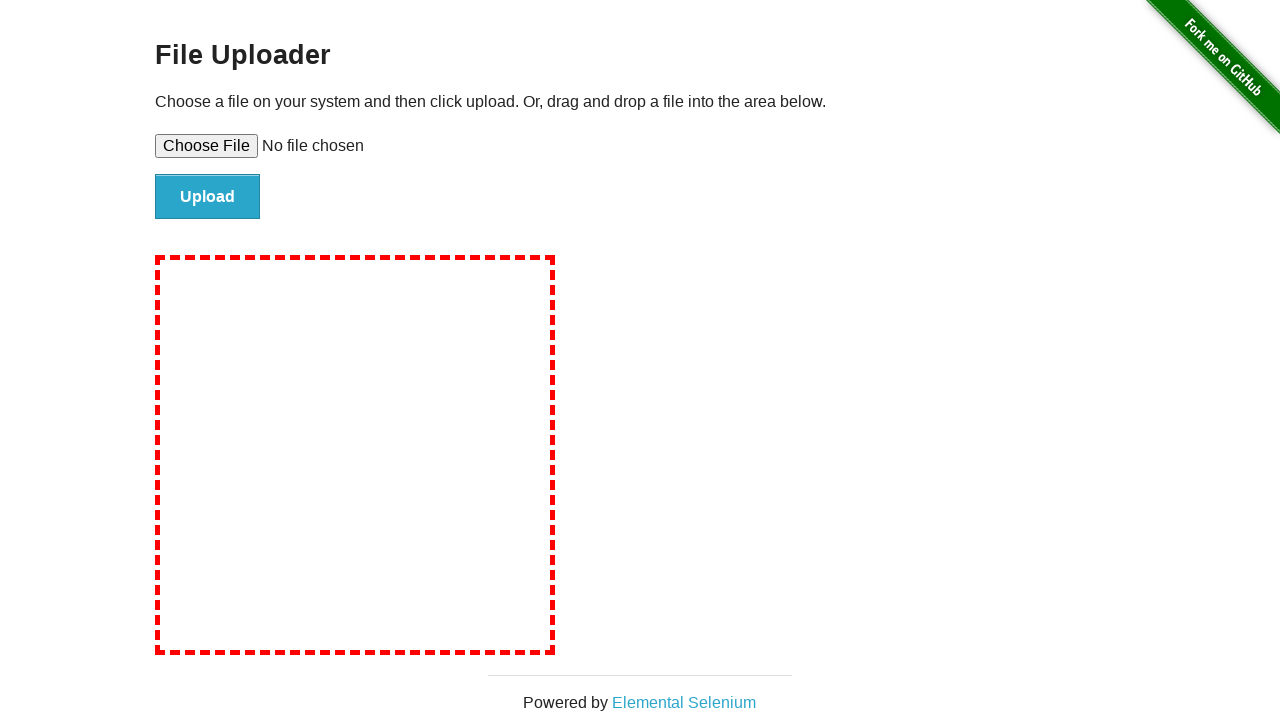

Set input files with temporary test file
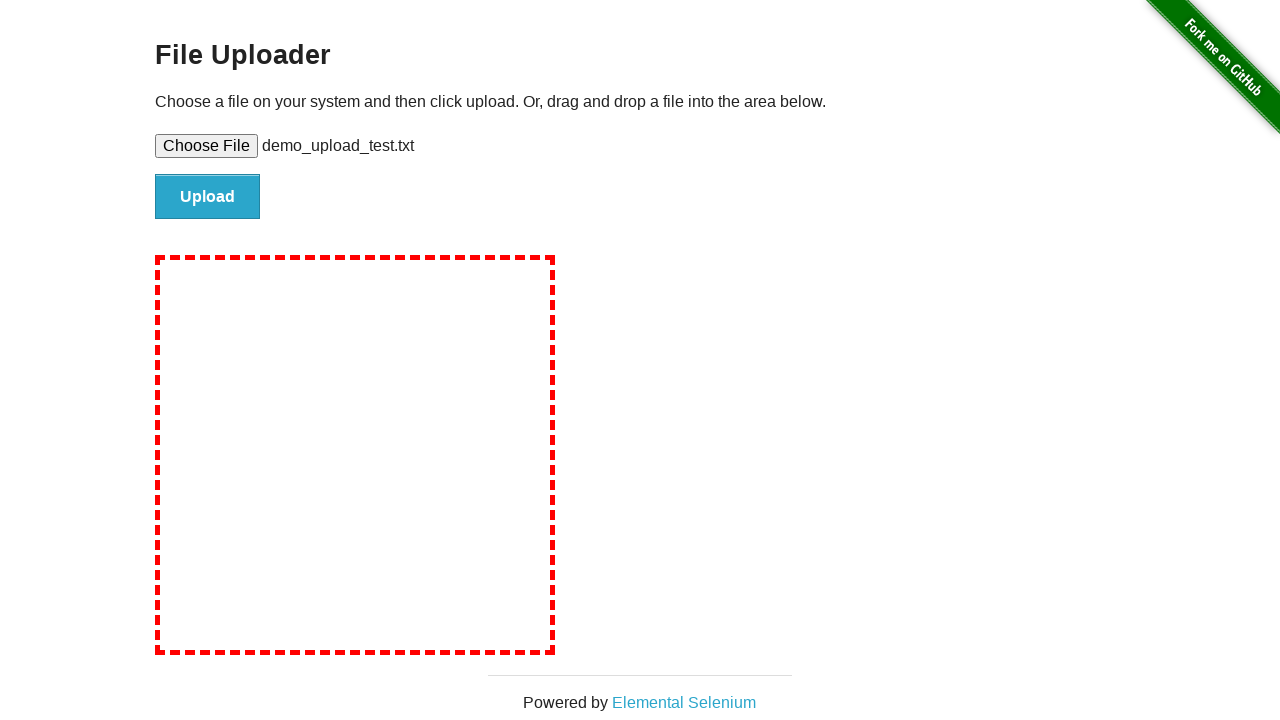

Clicked upload button to submit file at (208, 197) on #file-submit
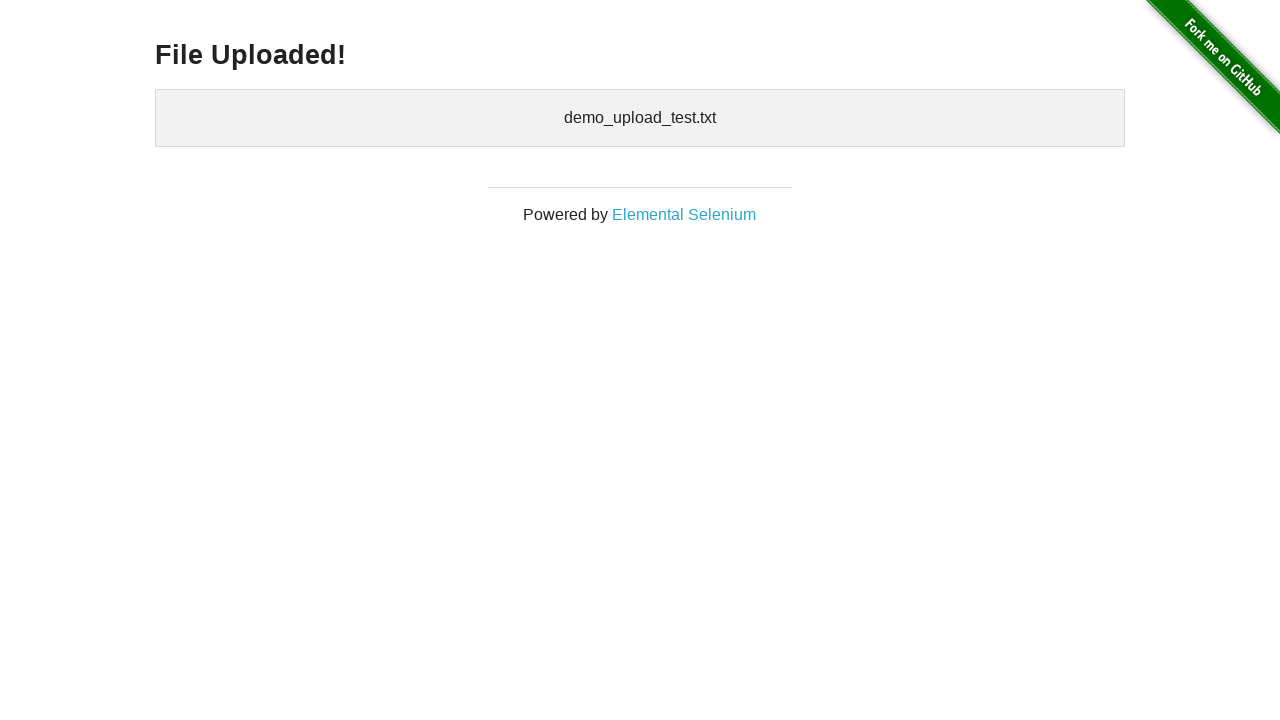

Waited for success message heading to appear
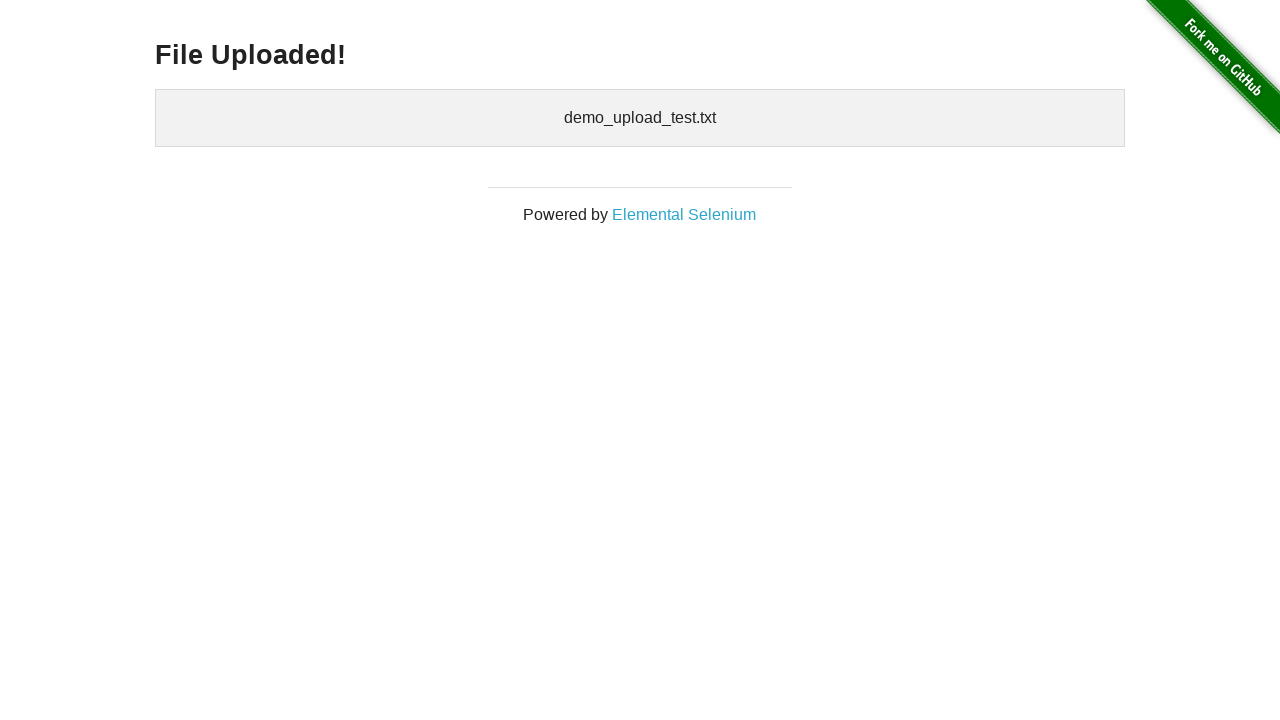

Retrieved success message text content
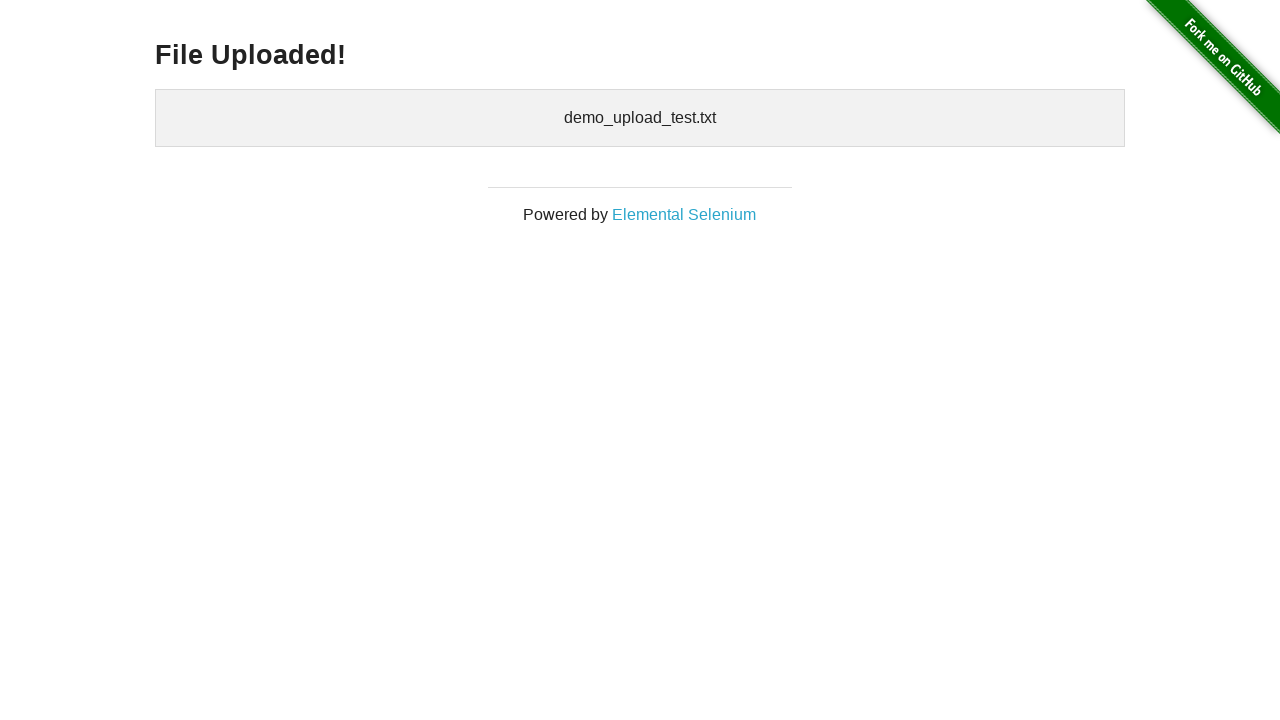

Verified success message equals 'File Uploaded!'
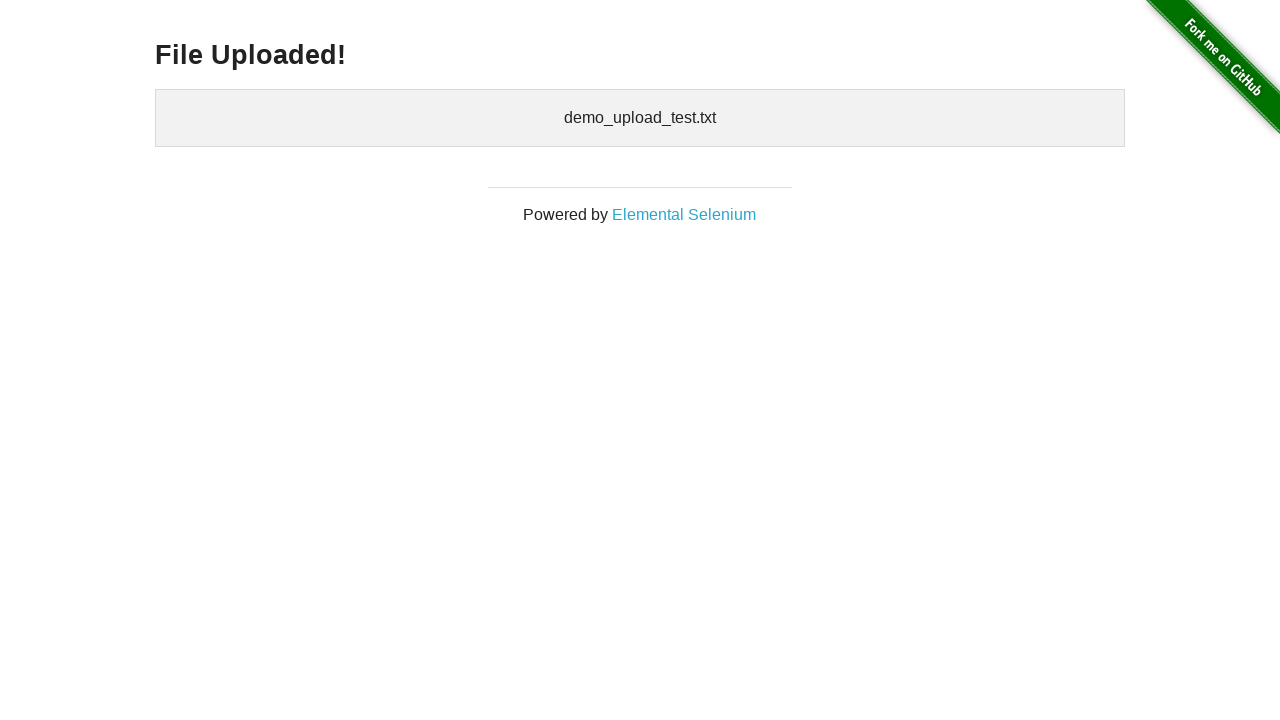

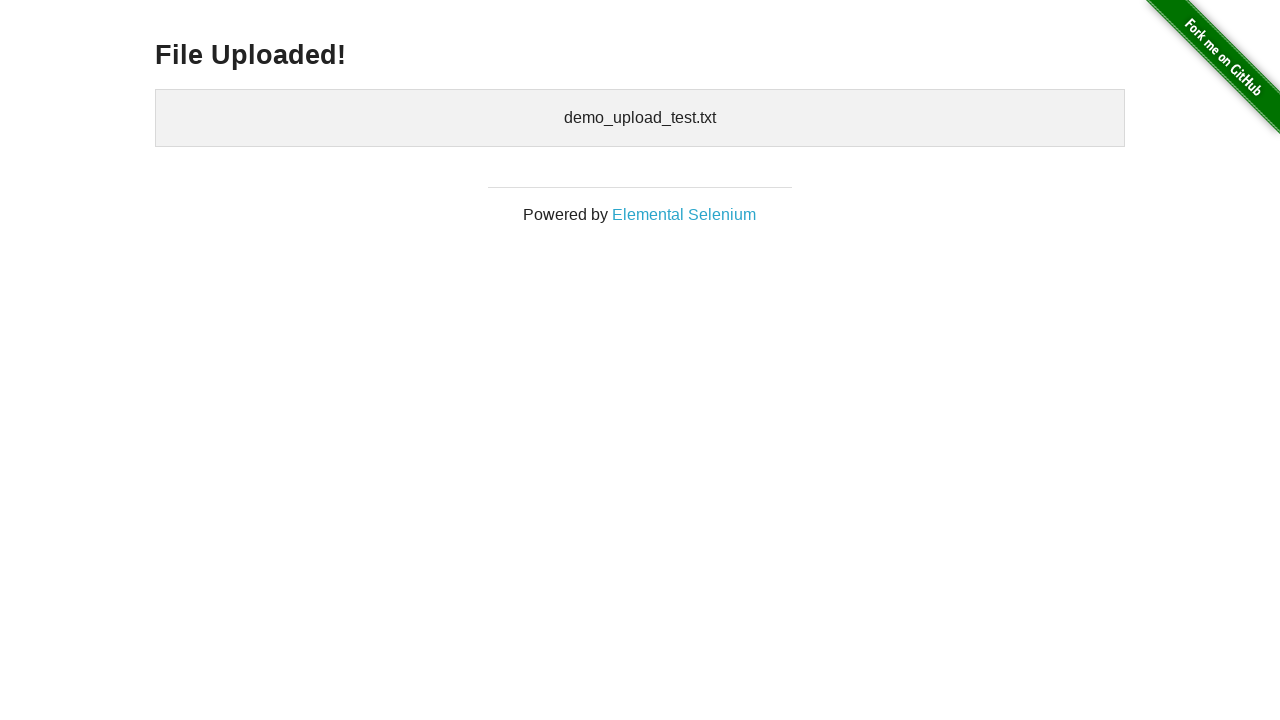